Tests auto-suggestive dropdown by typing "Rus" and navigating to select "Russian Federation" using arrow keys and JavaScript validation

Starting URL: https://rahulshettyacademy.com/AutomationPractice/

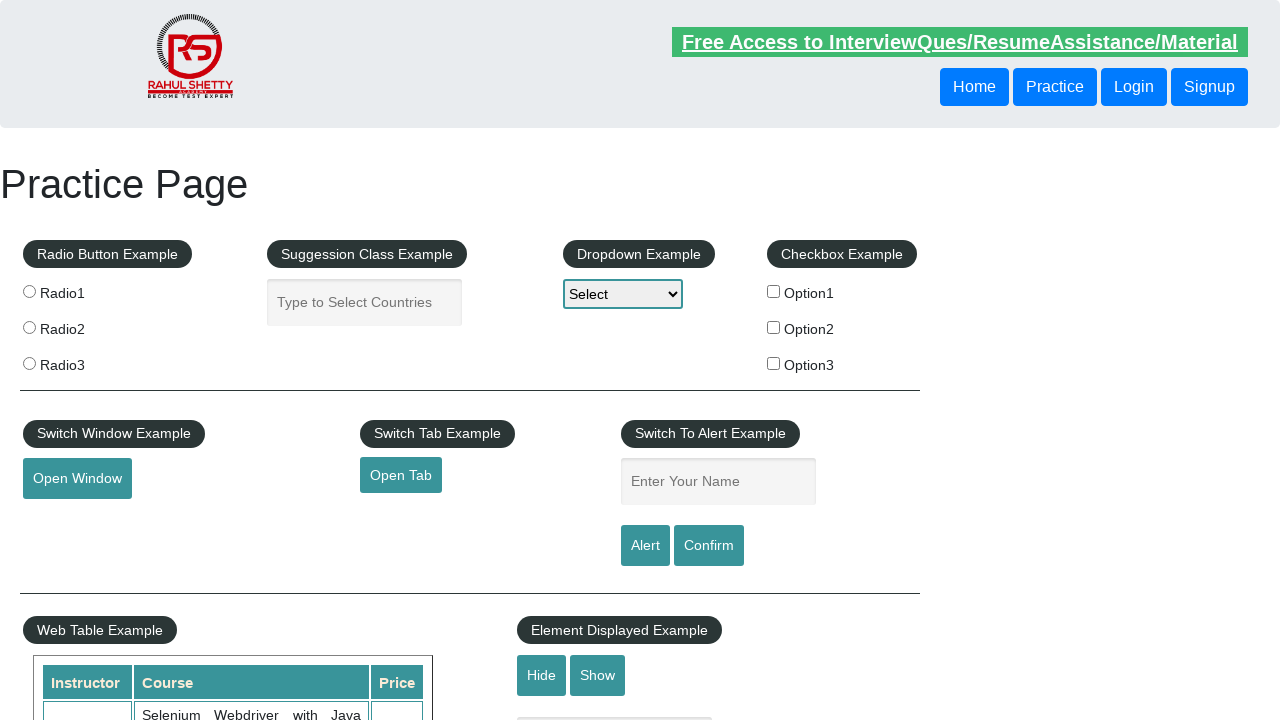

Filled autocomplete field with 'Rus' on input#autocomplete
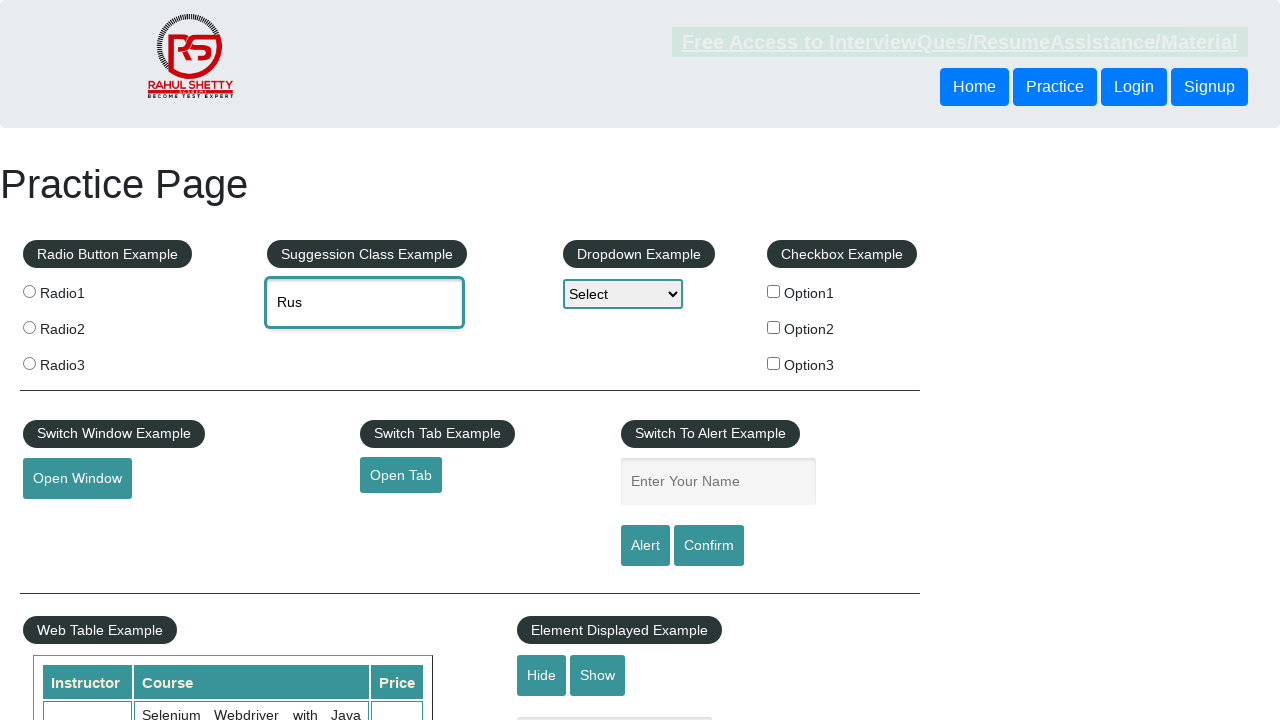

Waited 2 seconds for autocomplete suggestions to appear
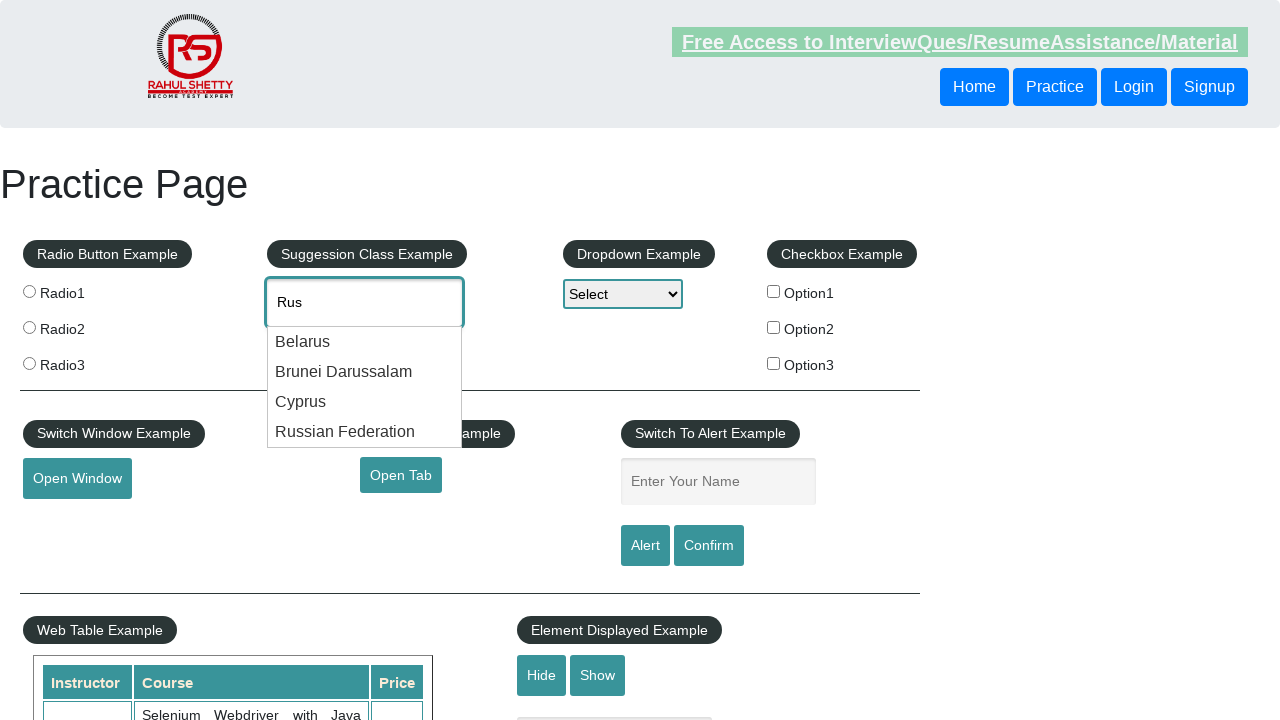

Retrieved initial autocomplete value: 'Rus'
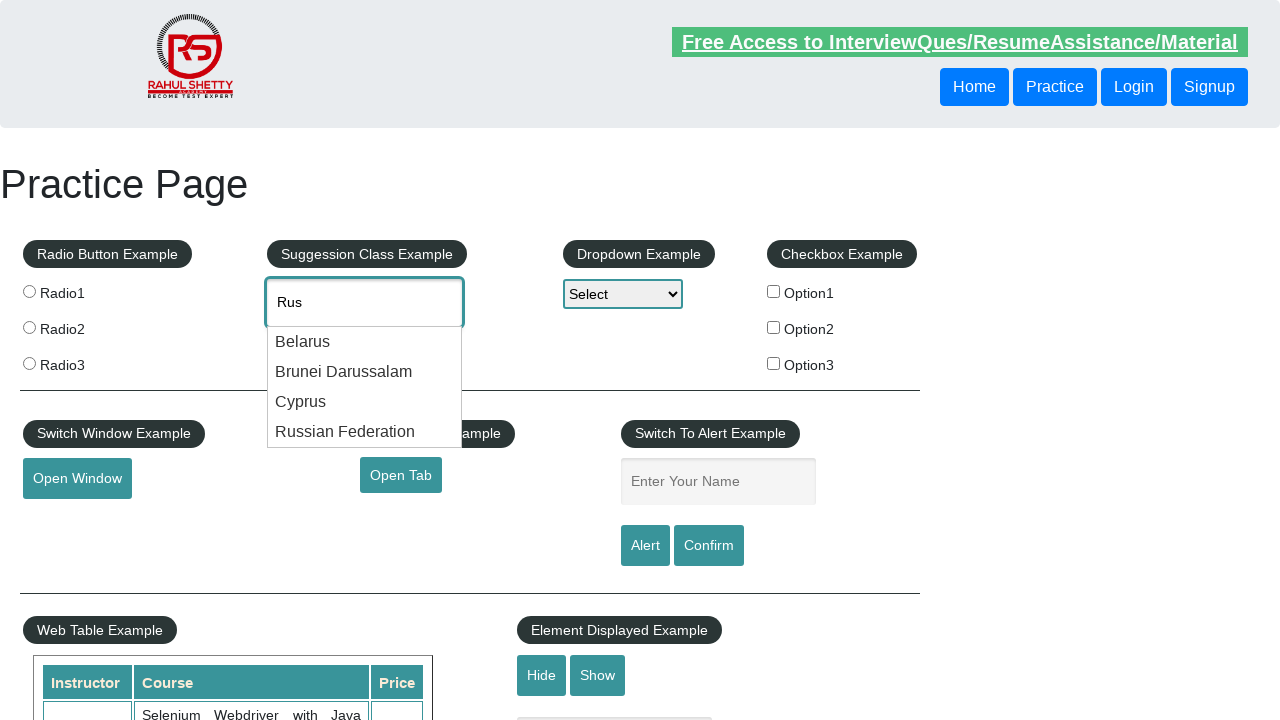

Pressed ArrowDown key (iteration 1) on input#autocomplete
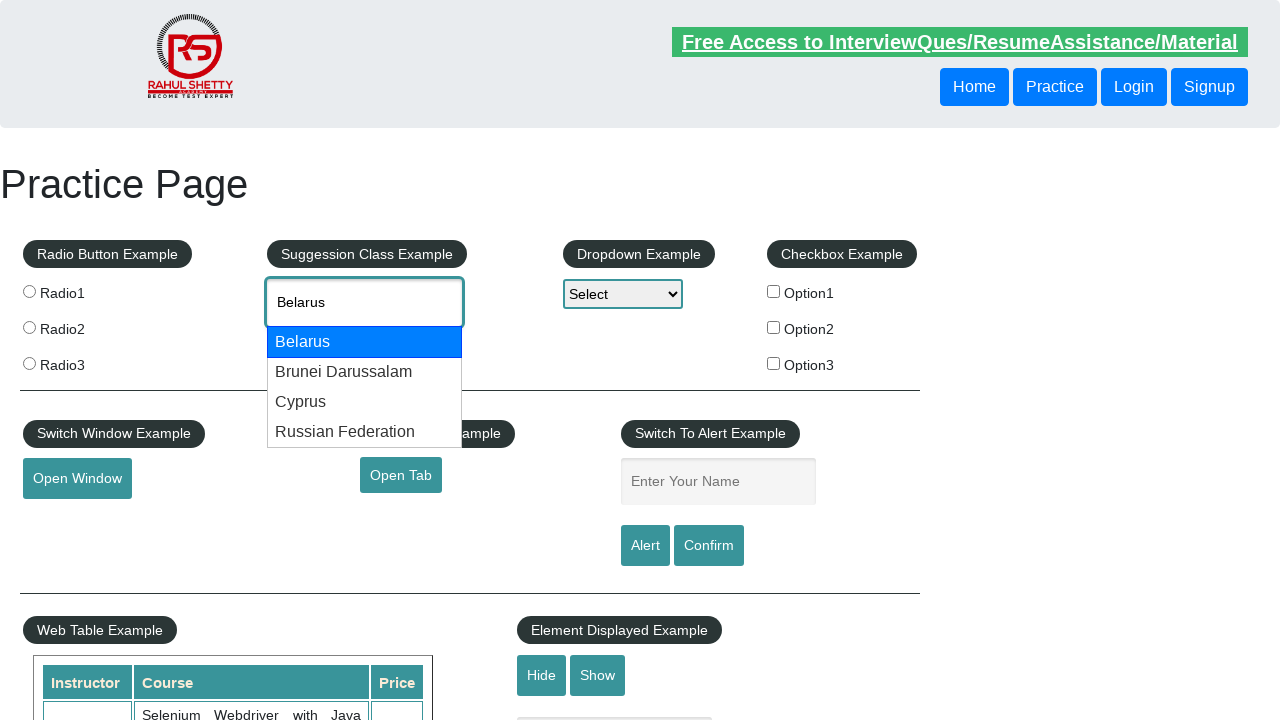

Retrieved autocomplete value after arrow key press: 'Belarus'
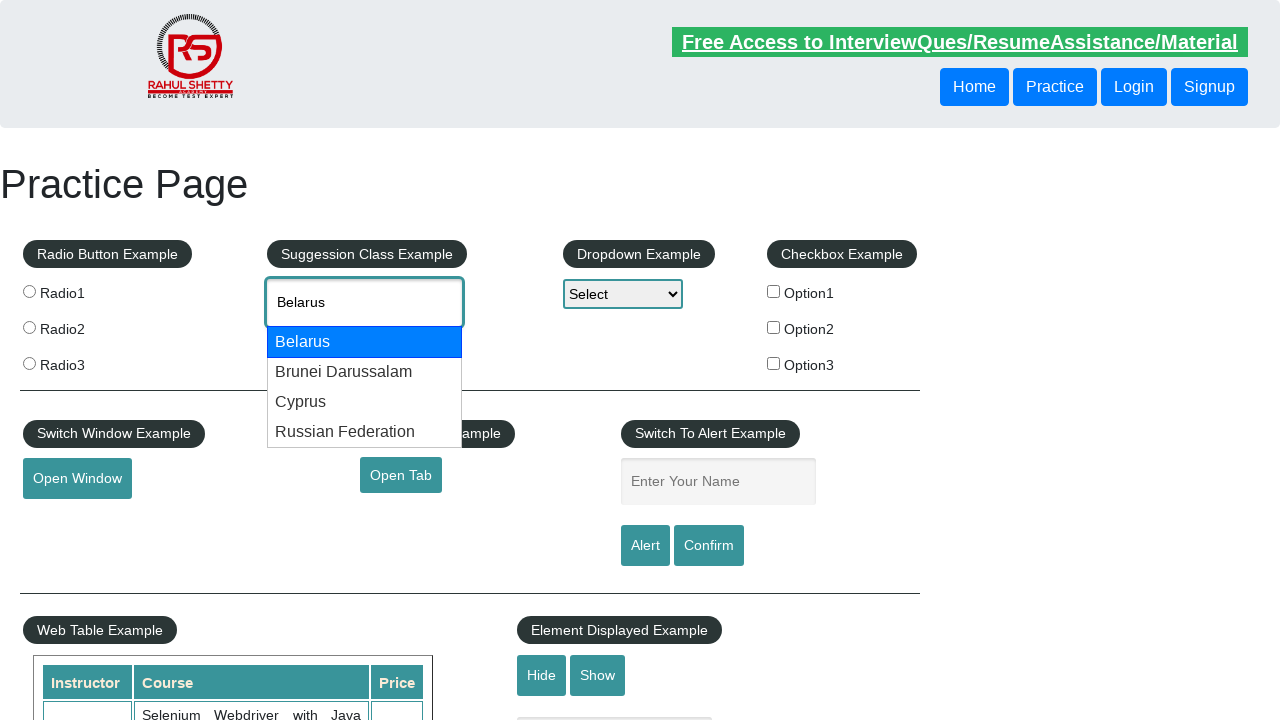

Pressed ArrowDown key (iteration 2) on input#autocomplete
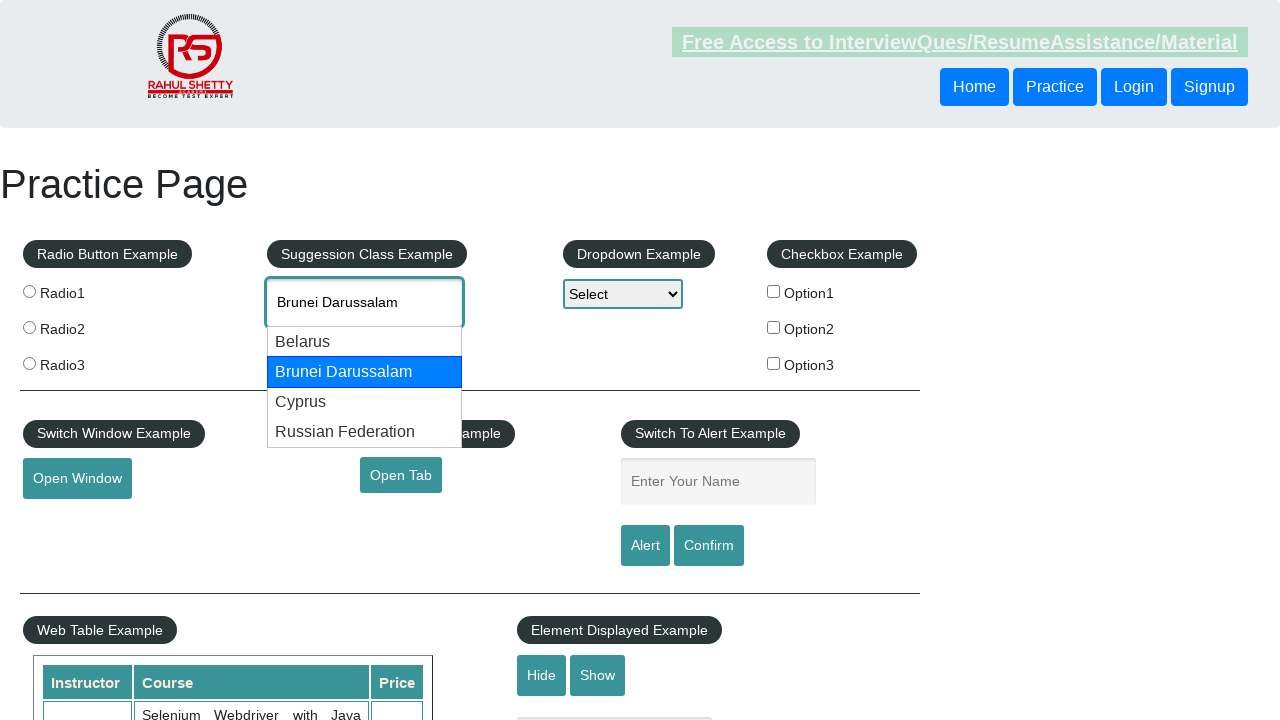

Retrieved autocomplete value after arrow key press: 'Brunei Darussalam'
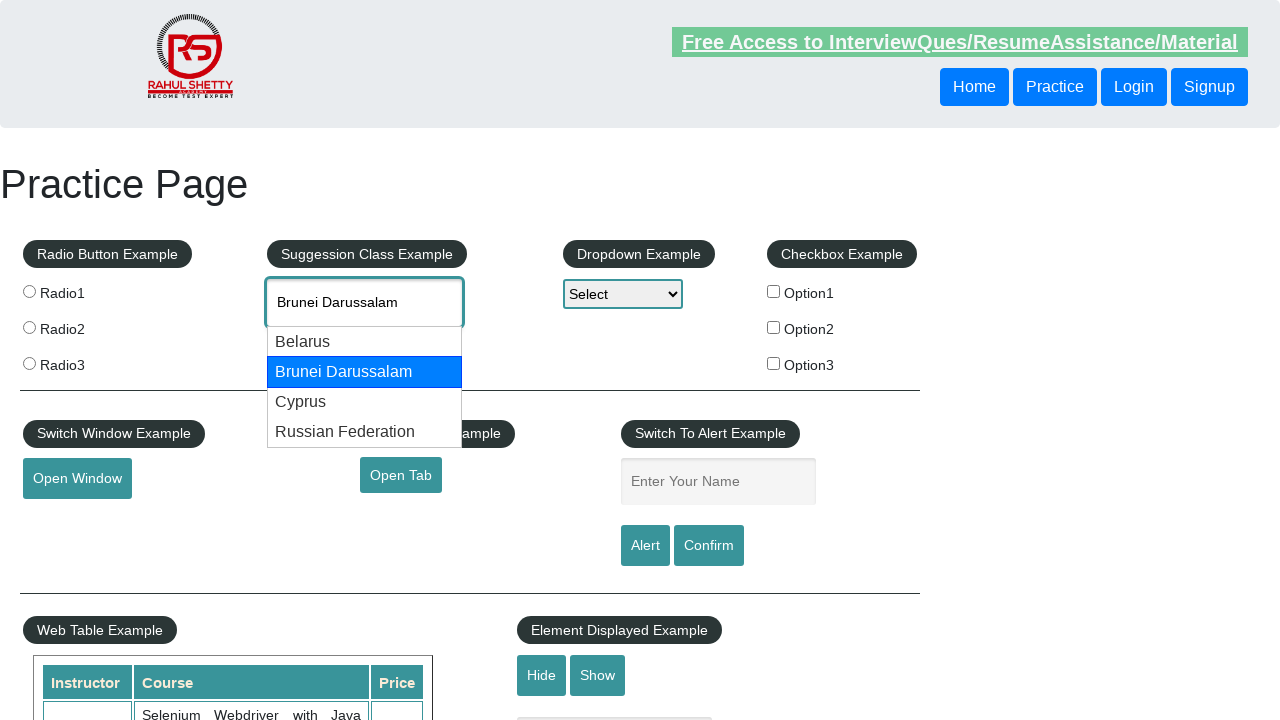

Pressed ArrowDown key (iteration 3) on input#autocomplete
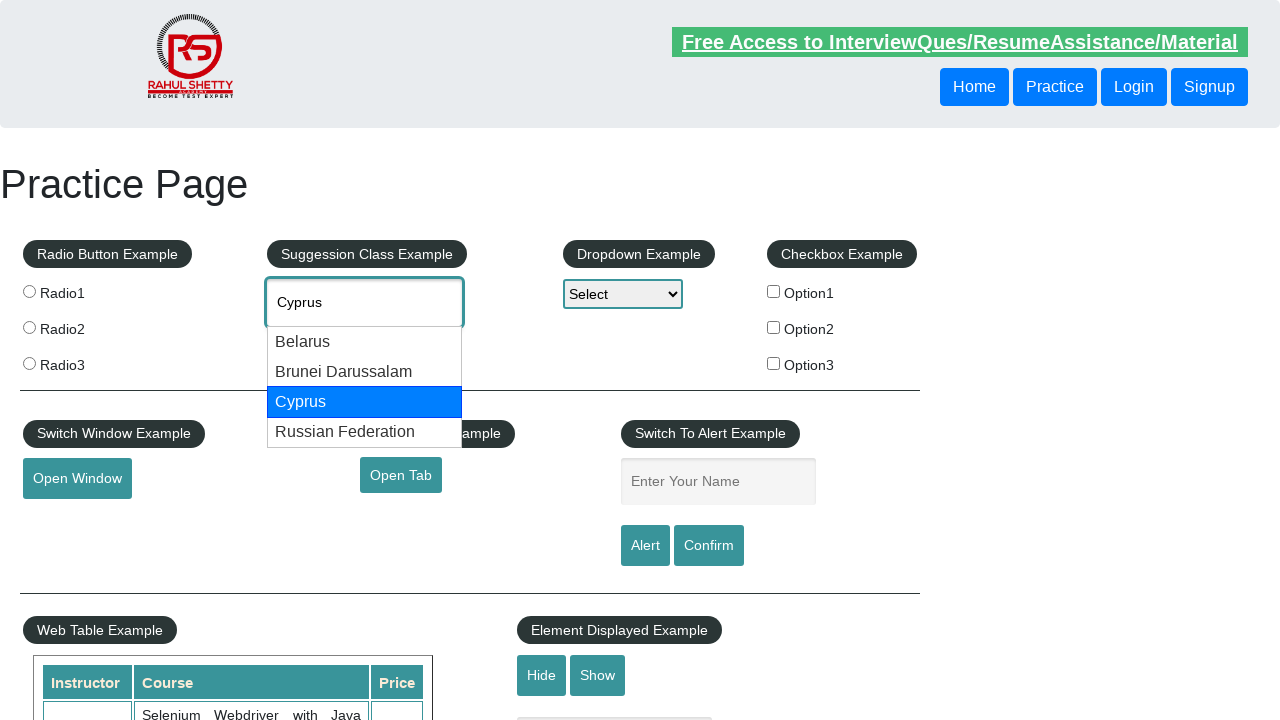

Retrieved autocomplete value after arrow key press: 'Cyprus'
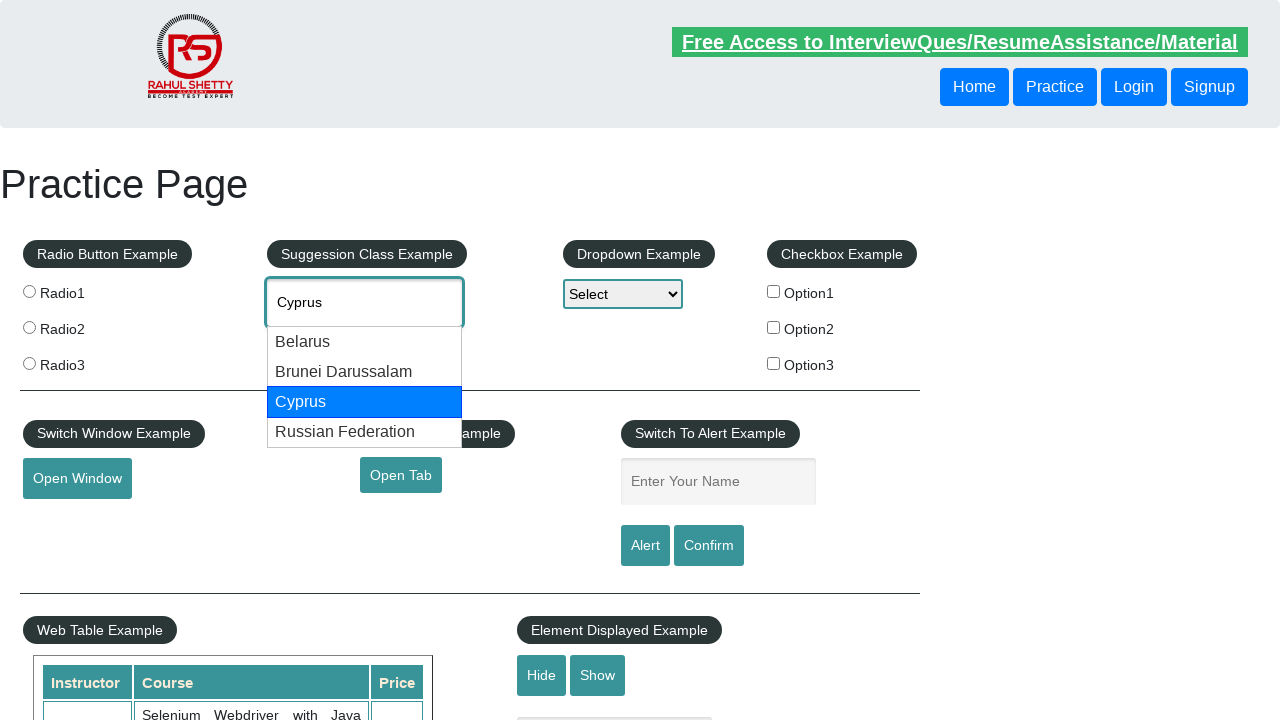

Pressed ArrowDown key (iteration 4) on input#autocomplete
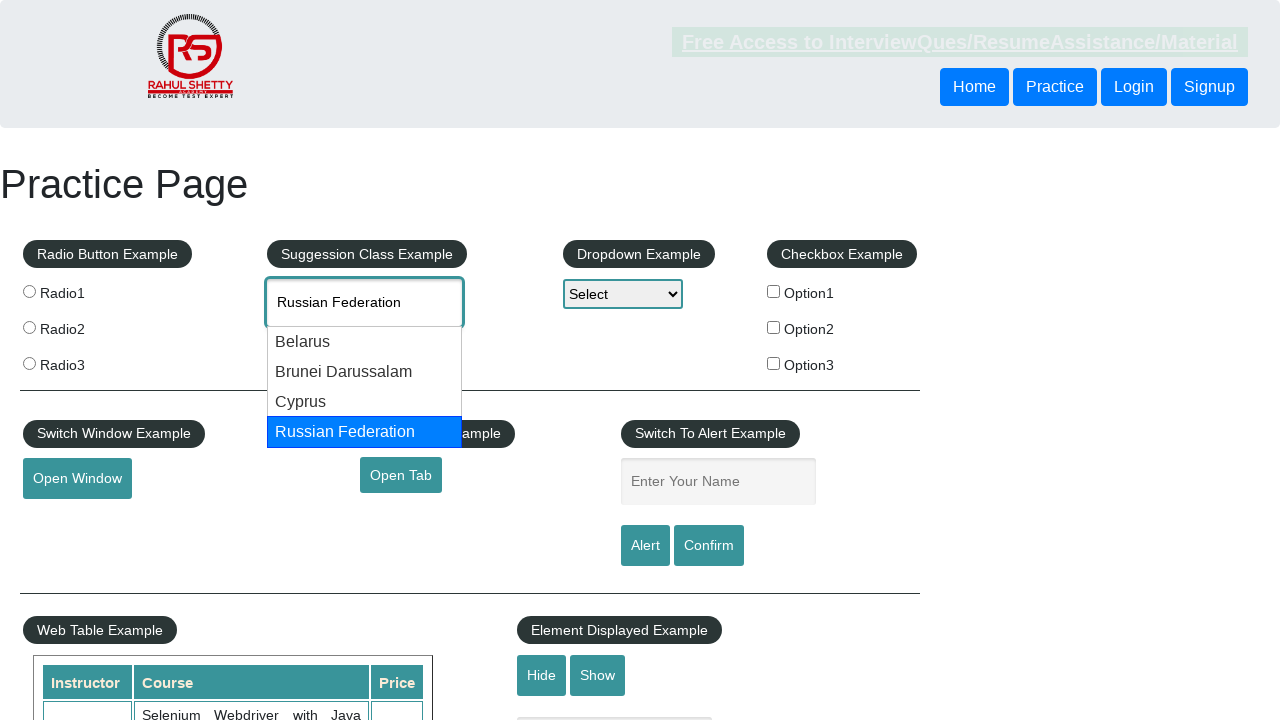

Retrieved autocomplete value after arrow key press: 'Russian Federation'
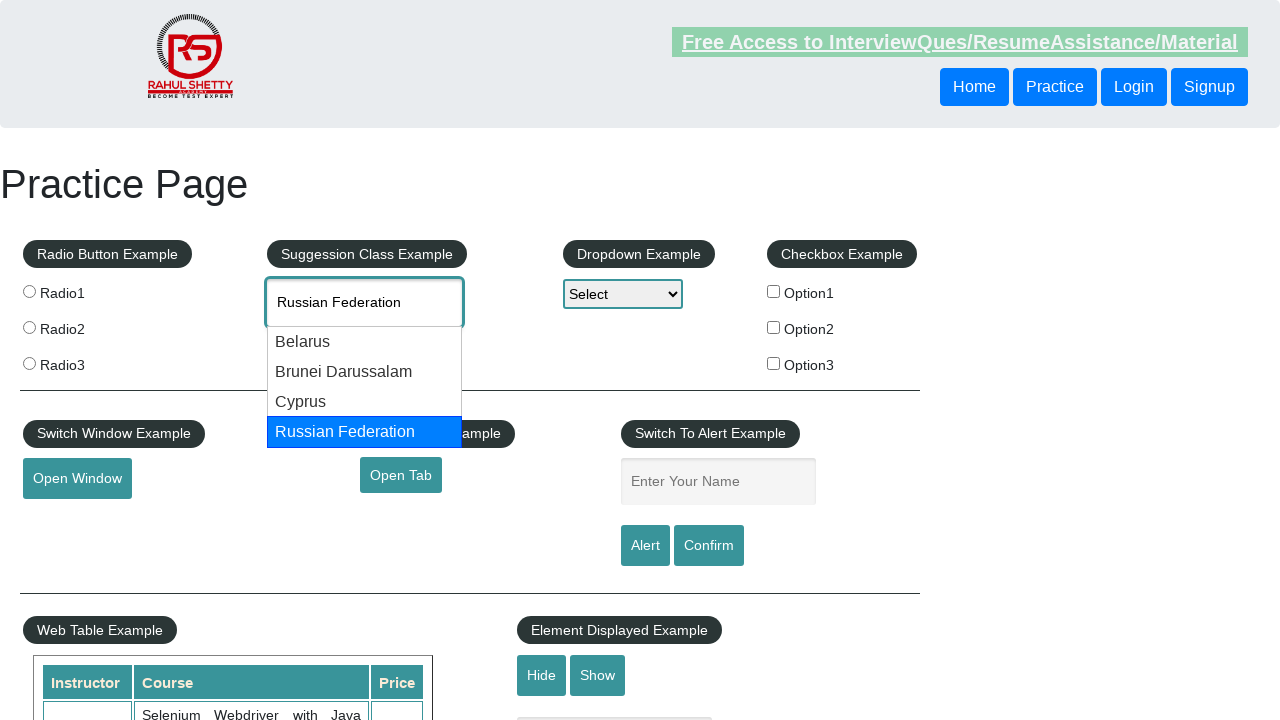

Element 'Russian Federation' found after 4 arrow key navigation(s)
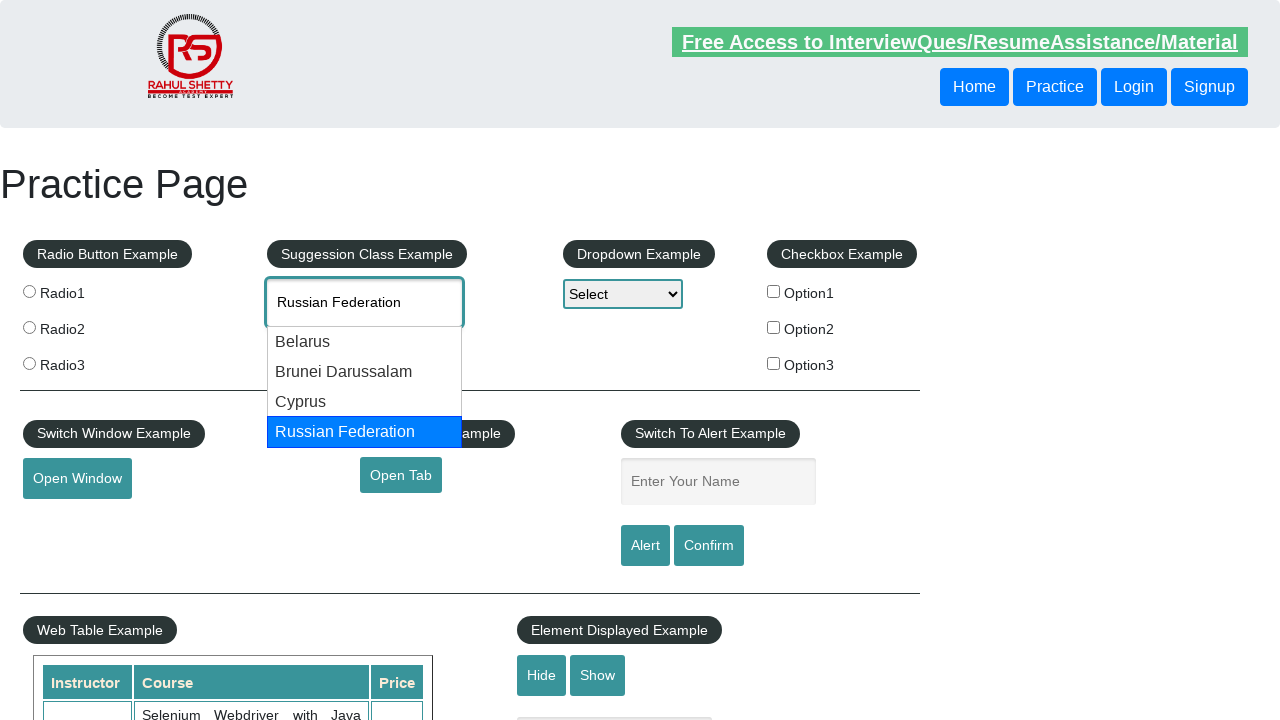

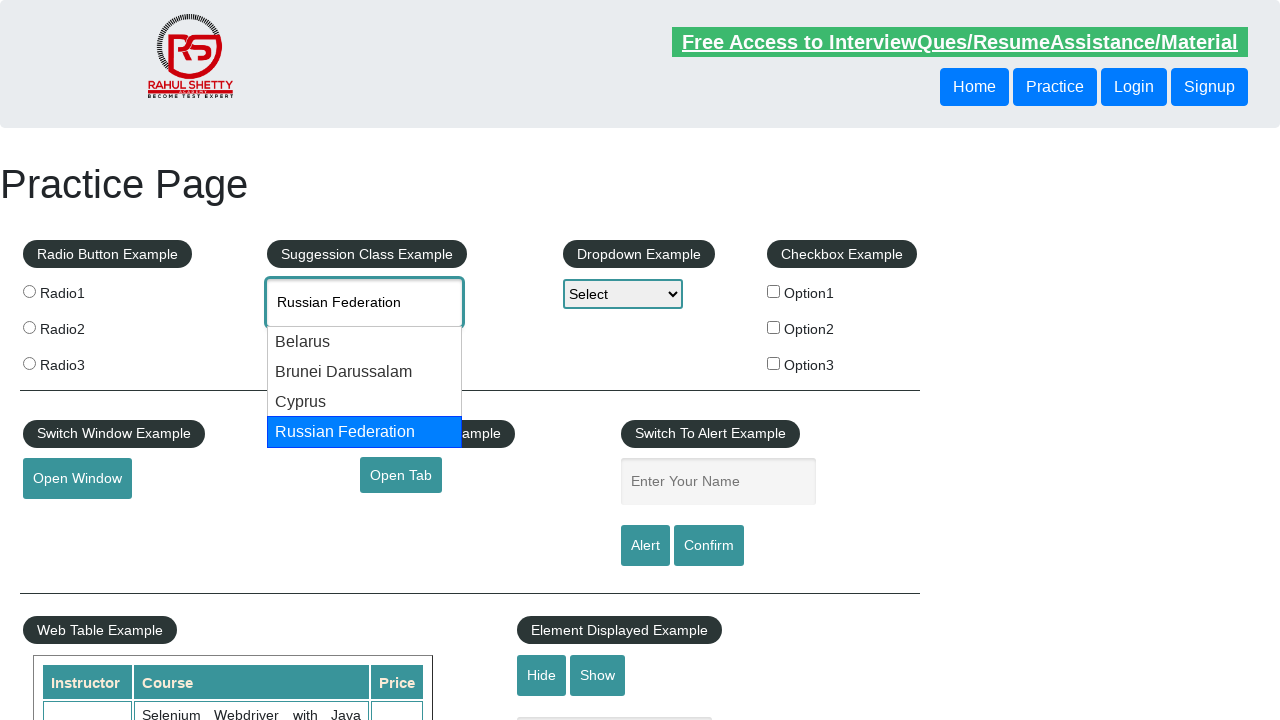